Tests dropdown select functionality by selecting "Python" from a language dropdown and verifying the result text displays the selected value

Starting URL: https://www.qa-practice.com/elements/select/single_select

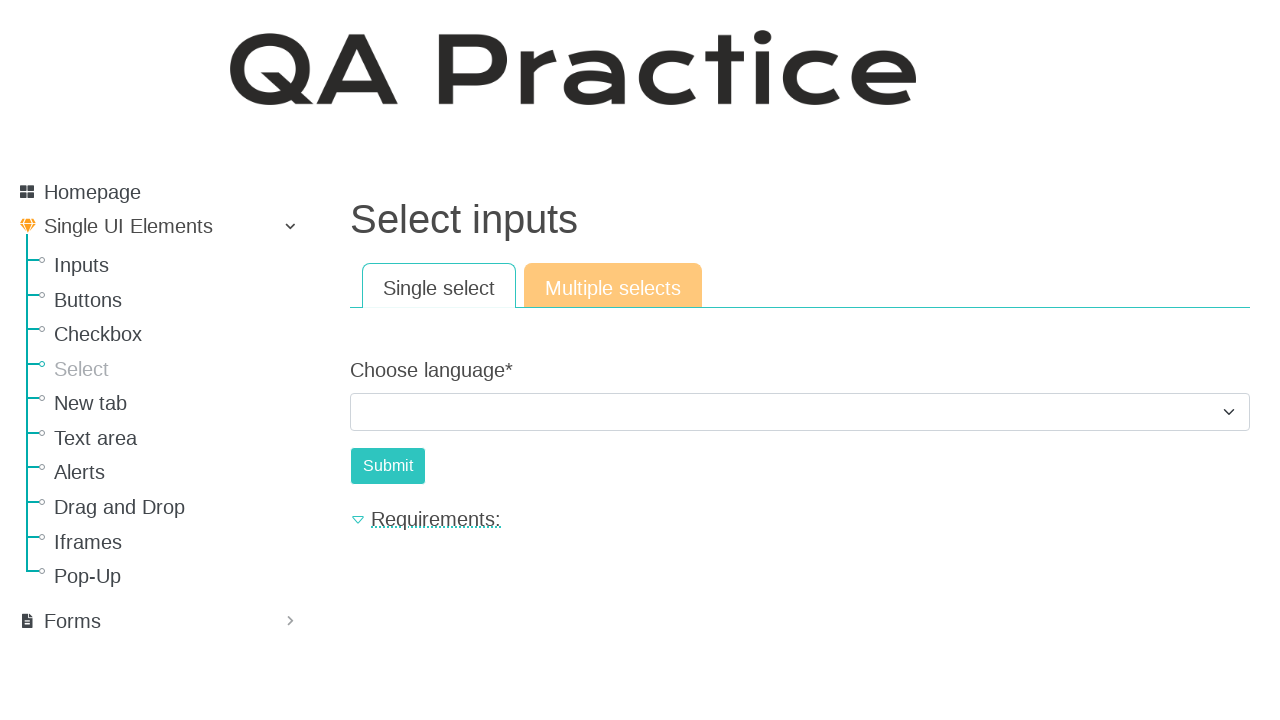

Selected 'Python' from the language dropdown on #id_choose_language
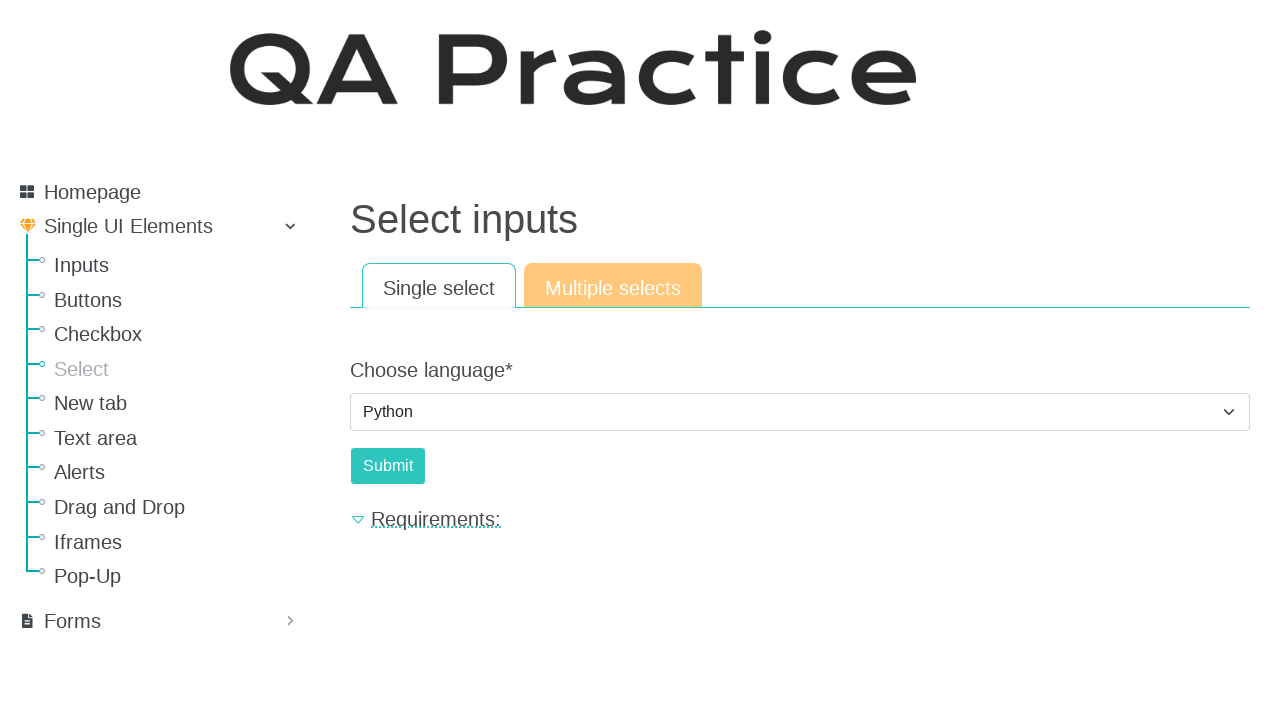

Clicked the submit button at (388, 466) on #submit-id-submit
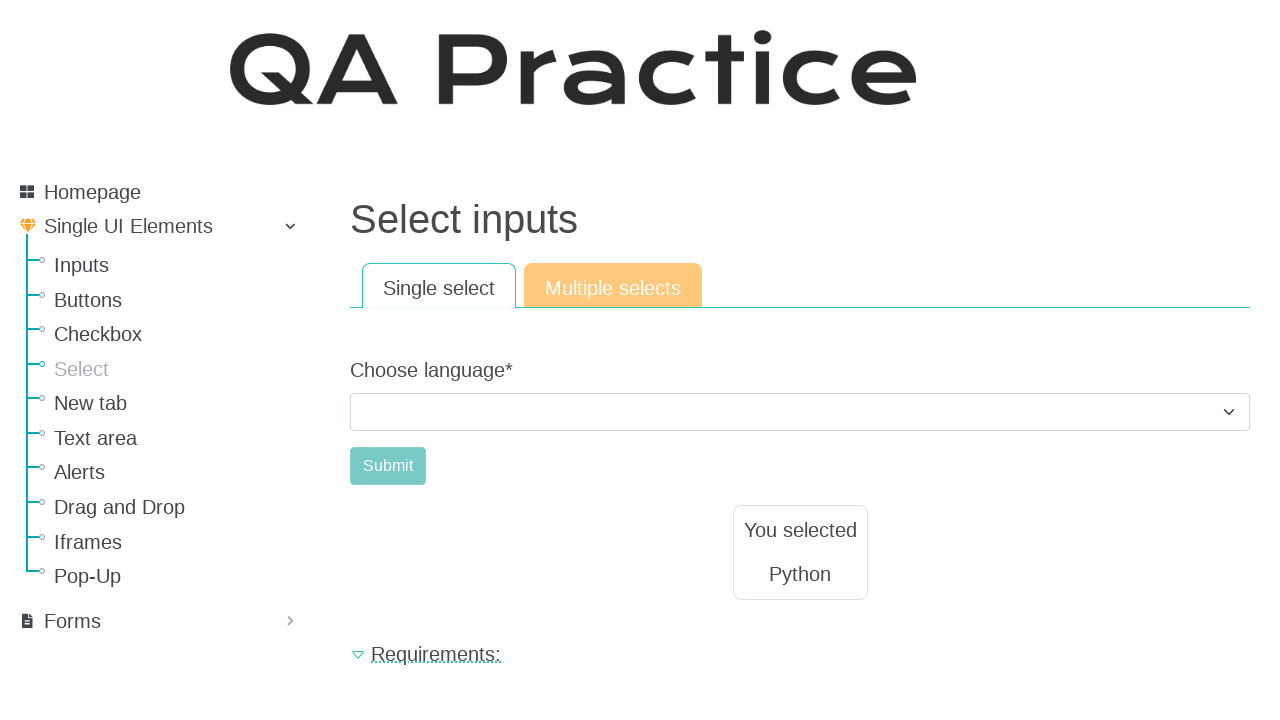

Result text element loaded and is visible
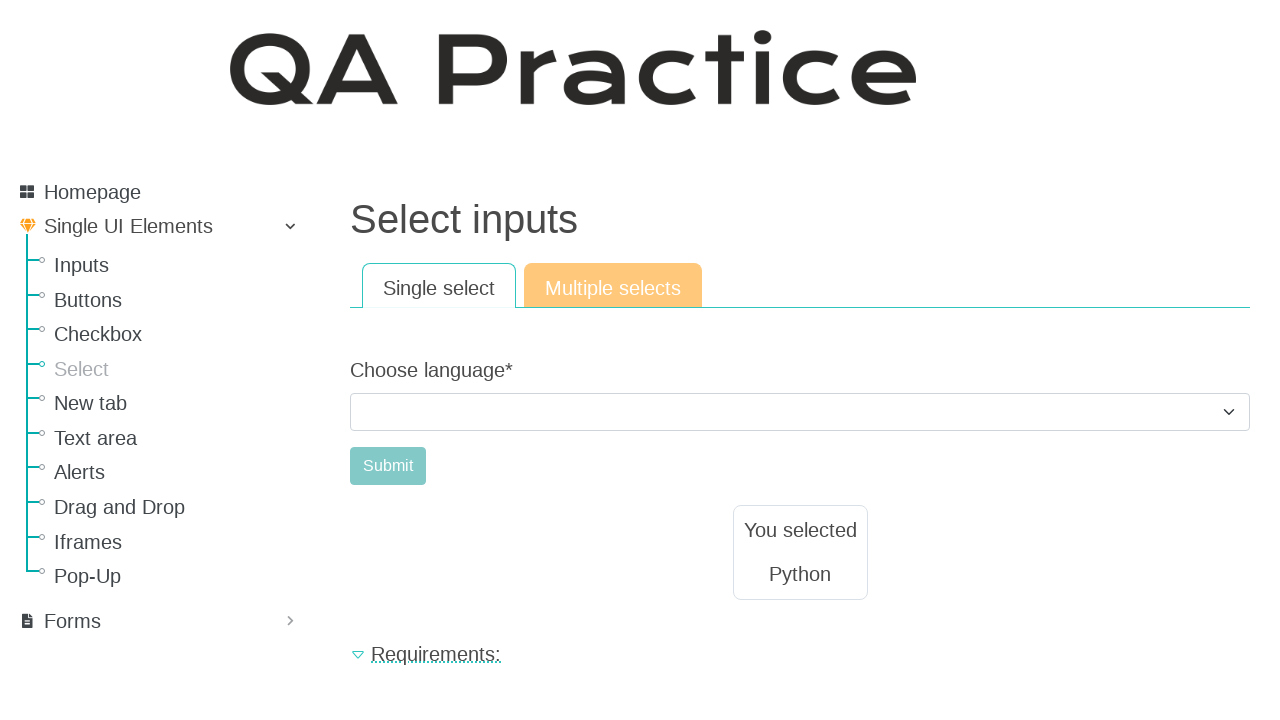

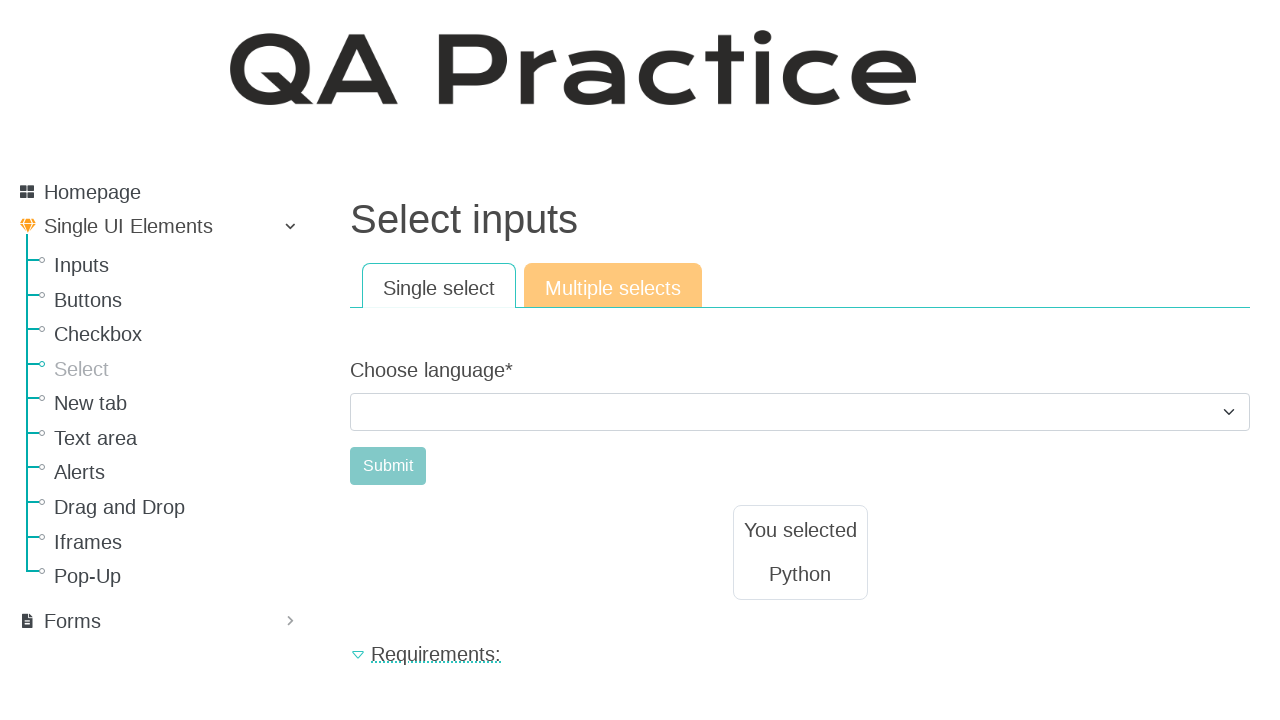